Tests checkbox functionality by locating and clicking all sports checkboxes on the page

Starting URL: http://tizag.com/htmlT/htmlcheckboxes.php

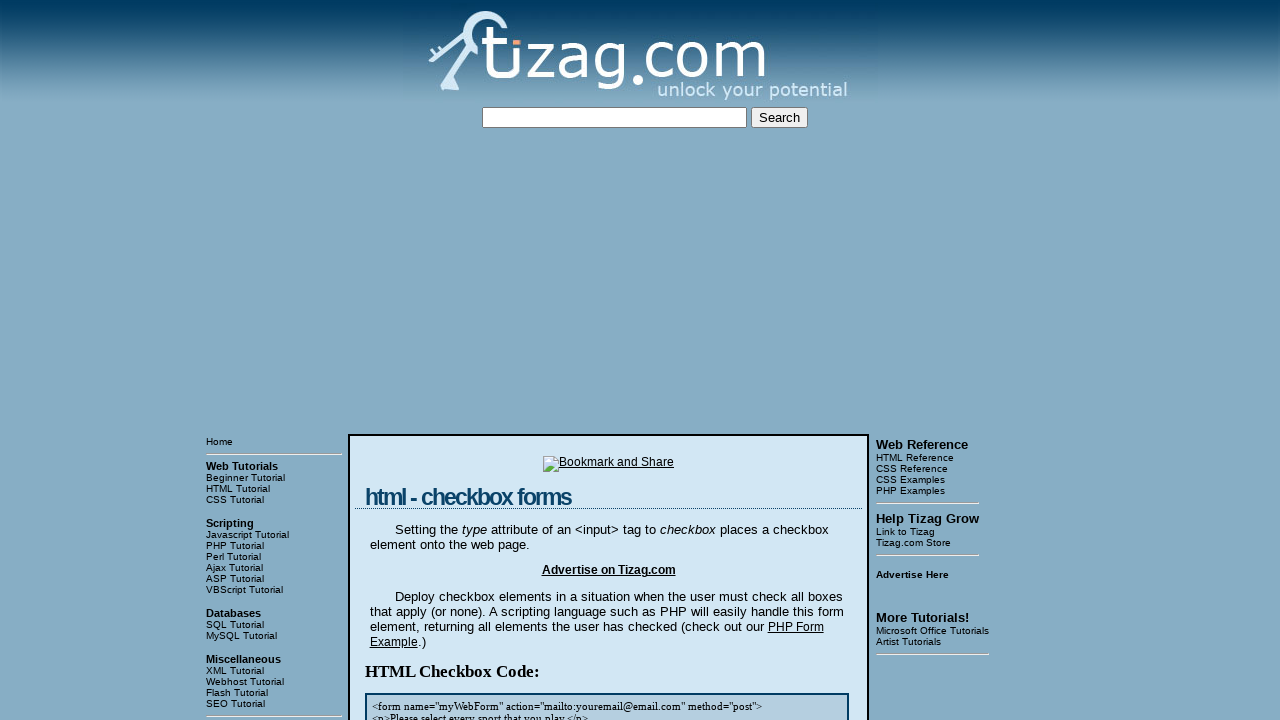

Located checkbox container div
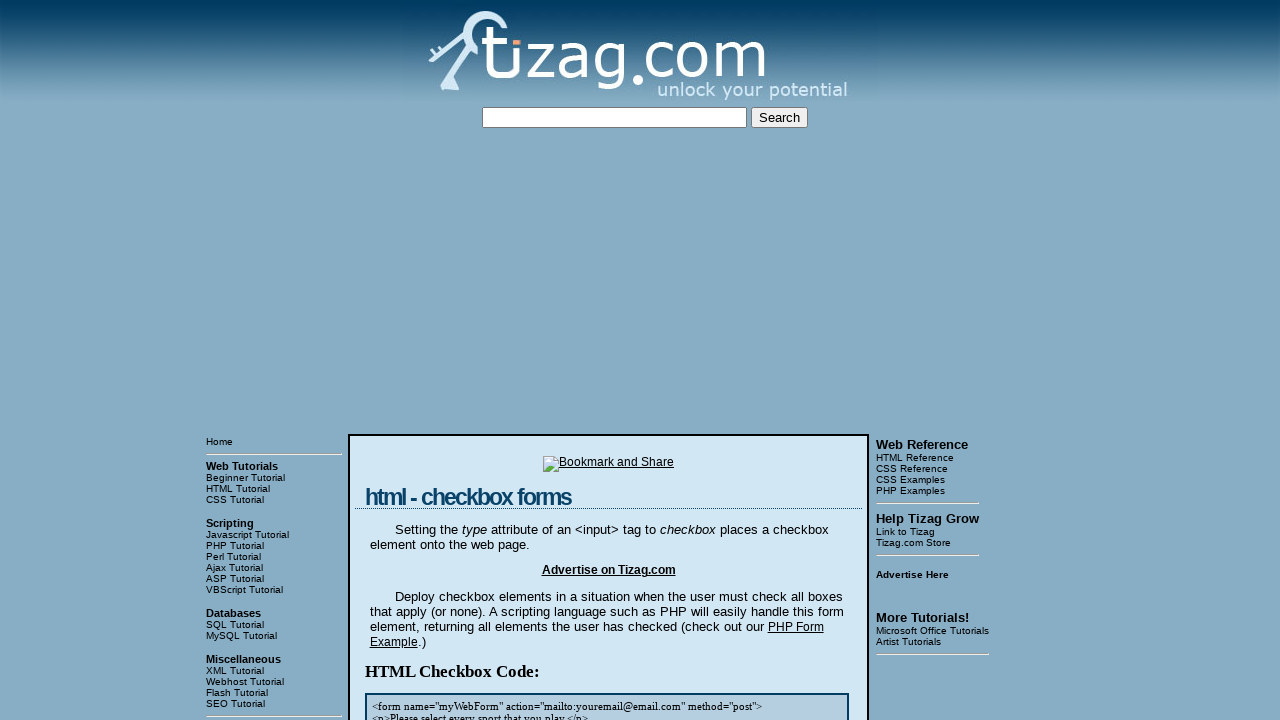

Located all sports checkboxes in container
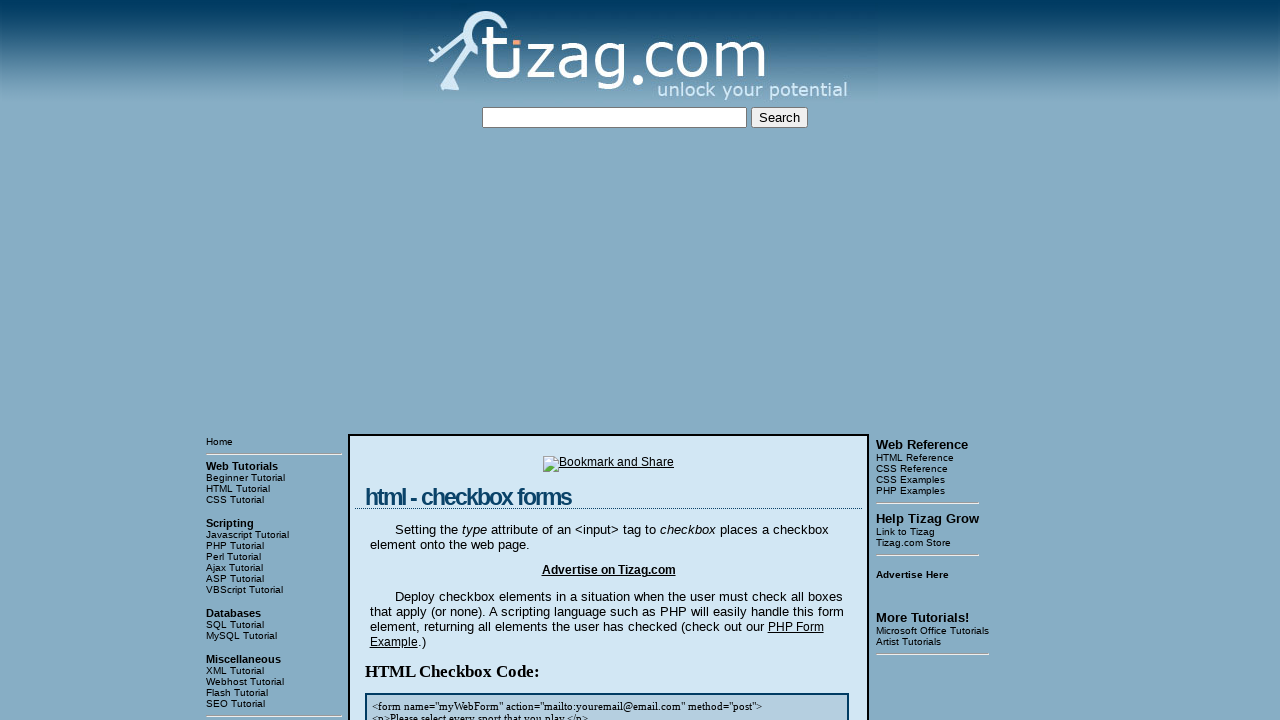

Found 4 sports checkboxes
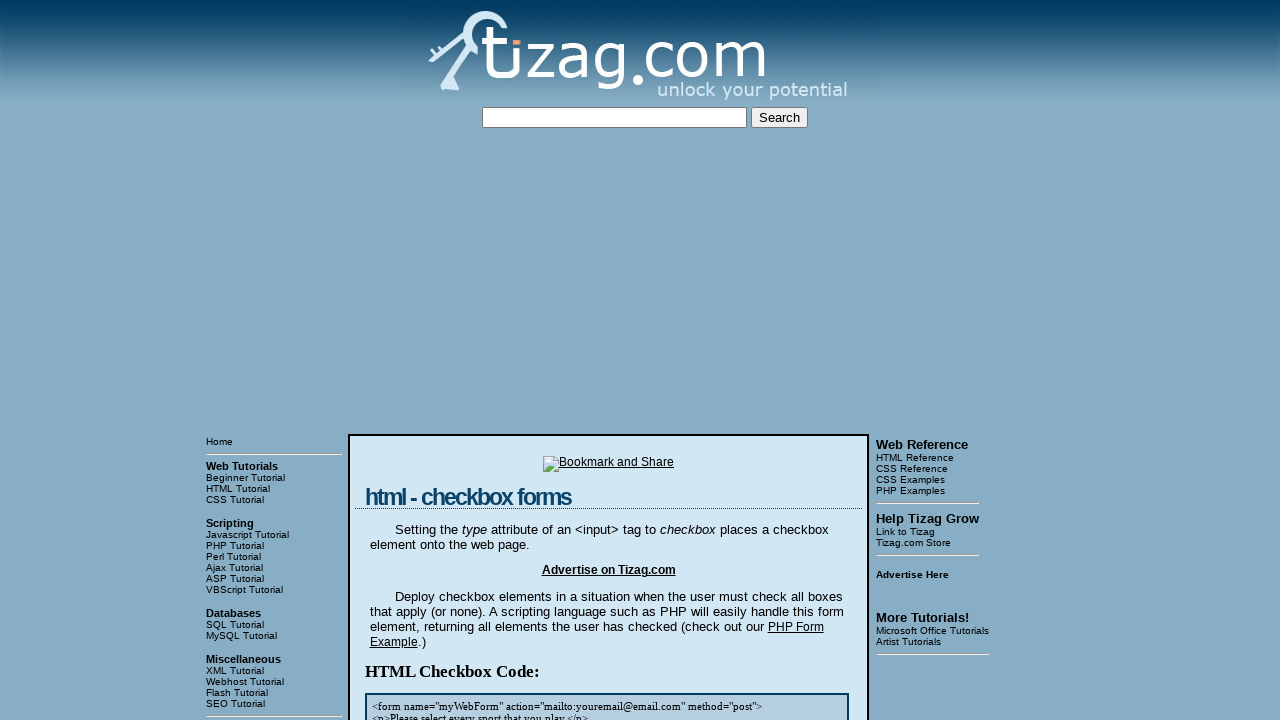

Clicked sports checkbox 1 of 4 at (422, 360) on xpath=/html/body/table[3]/tbody/tr[1]/td[2]/table/tbody/tr/td/div[4] >> input[na
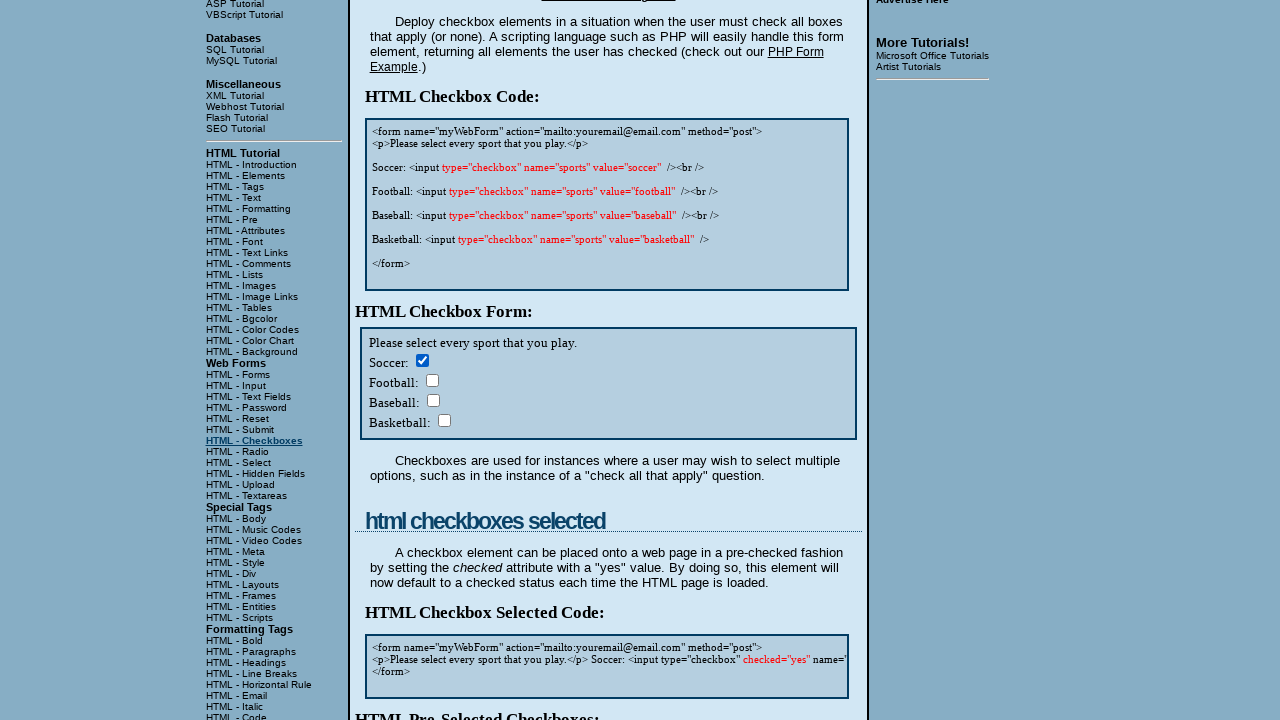

Clicked sports checkbox 2 of 4 at (432, 380) on xpath=/html/body/table[3]/tbody/tr[1]/td[2]/table/tbody/tr/td/div[4] >> input[na
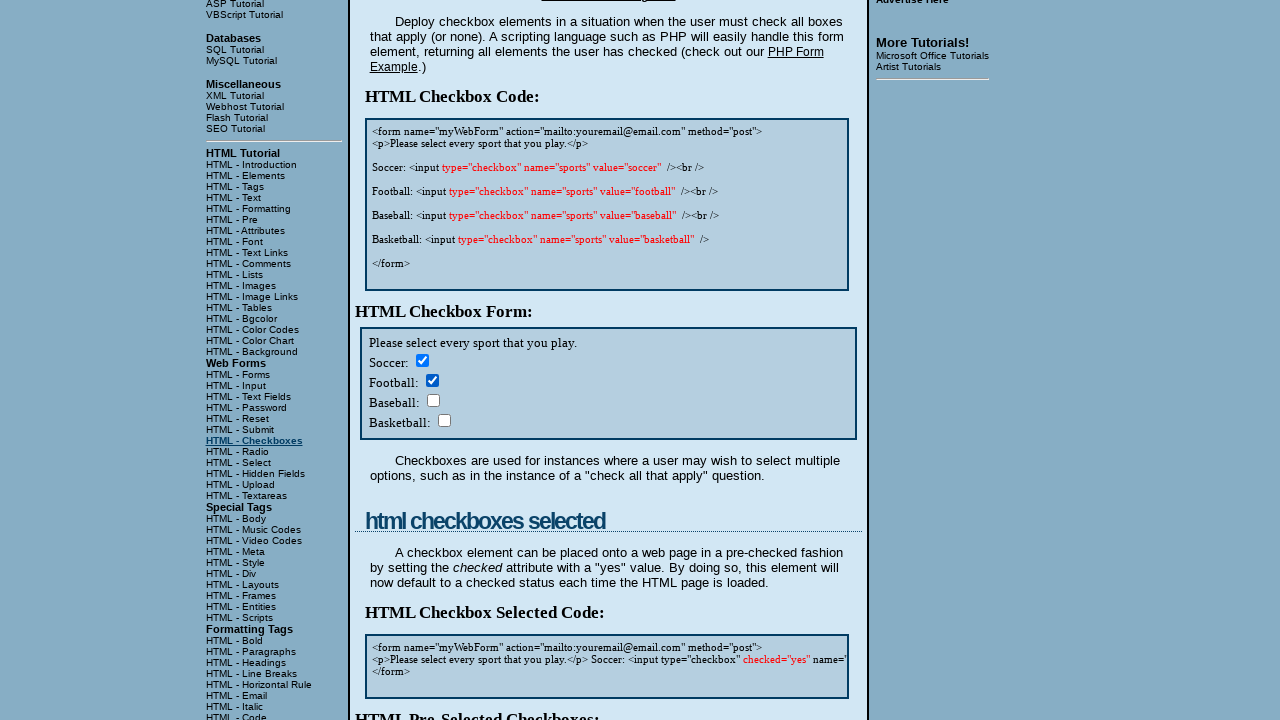

Clicked sports checkbox 3 of 4 at (433, 400) on xpath=/html/body/table[3]/tbody/tr[1]/td[2]/table/tbody/tr/td/div[4] >> input[na
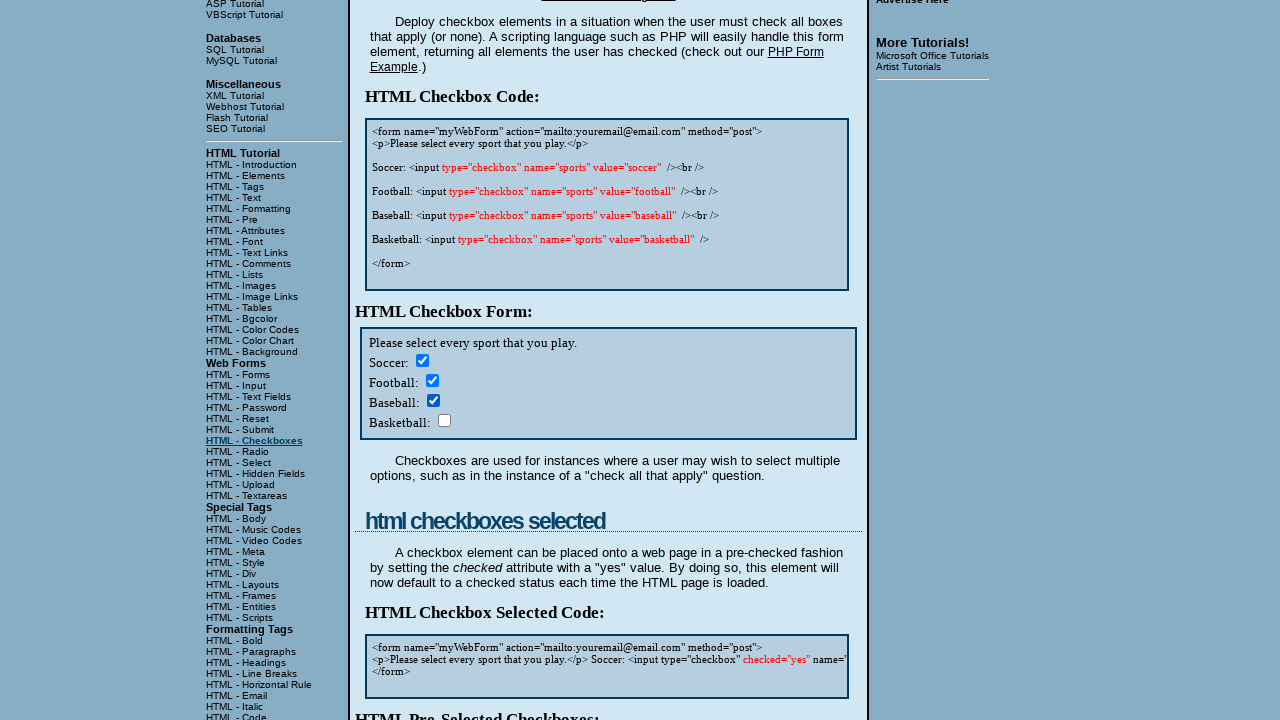

Clicked sports checkbox 4 of 4 at (444, 420) on xpath=/html/body/table[3]/tbody/tr[1]/td[2]/table/tbody/tr/td/div[4] >> input[na
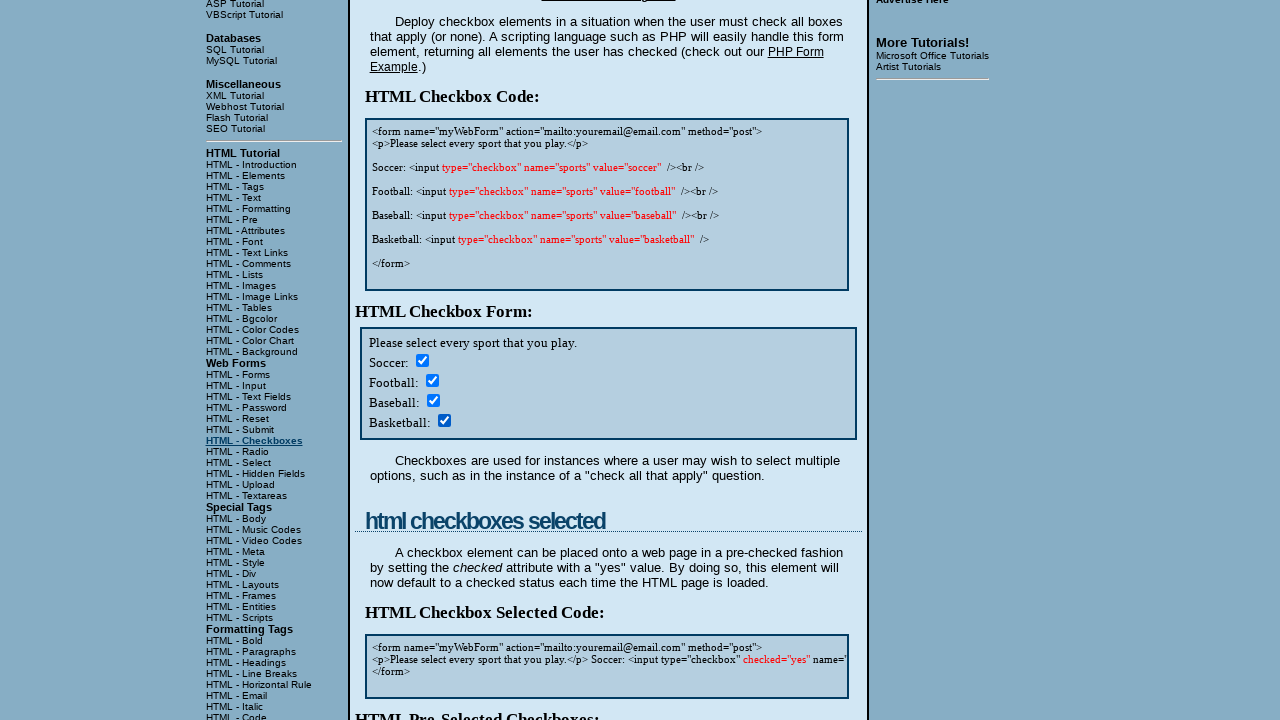

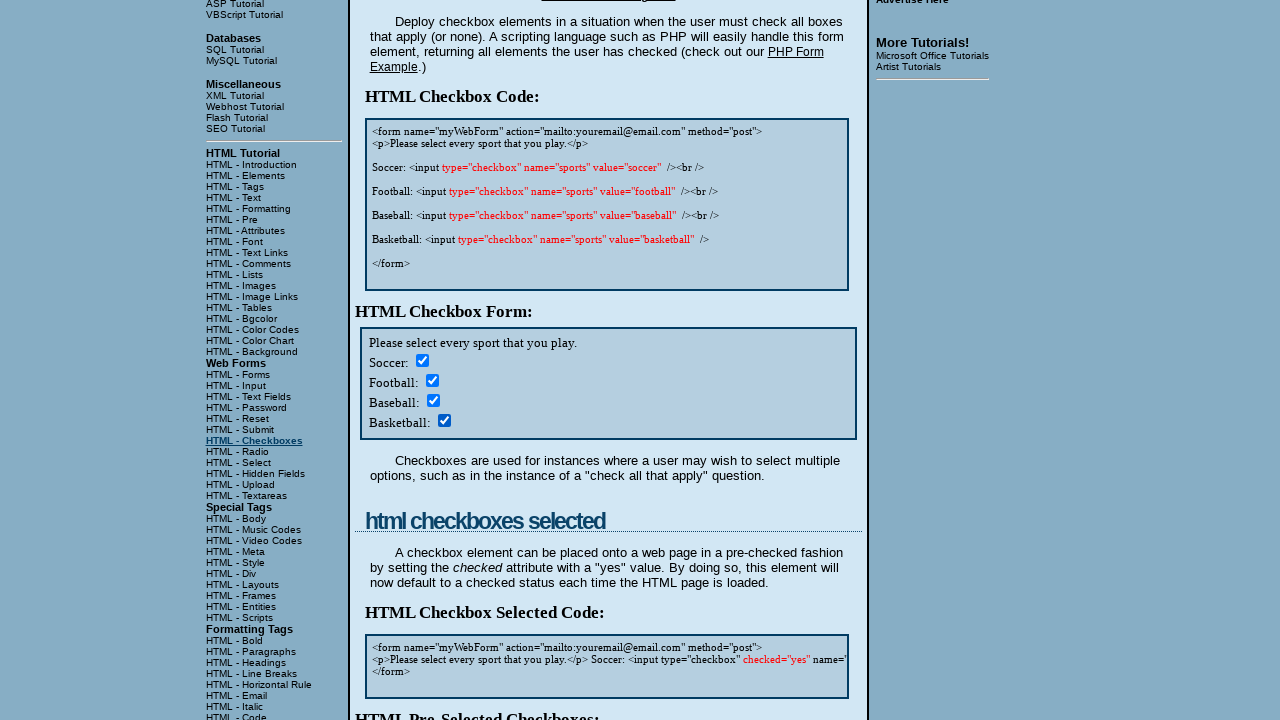